Tests right-click context menu functionality by right-clicking on an element, selecting "Copy" from the context menu, and accepting the resulting alert dialog

Starting URL: https://swisnl.github.io/jQuery-contextMenu/demo.html

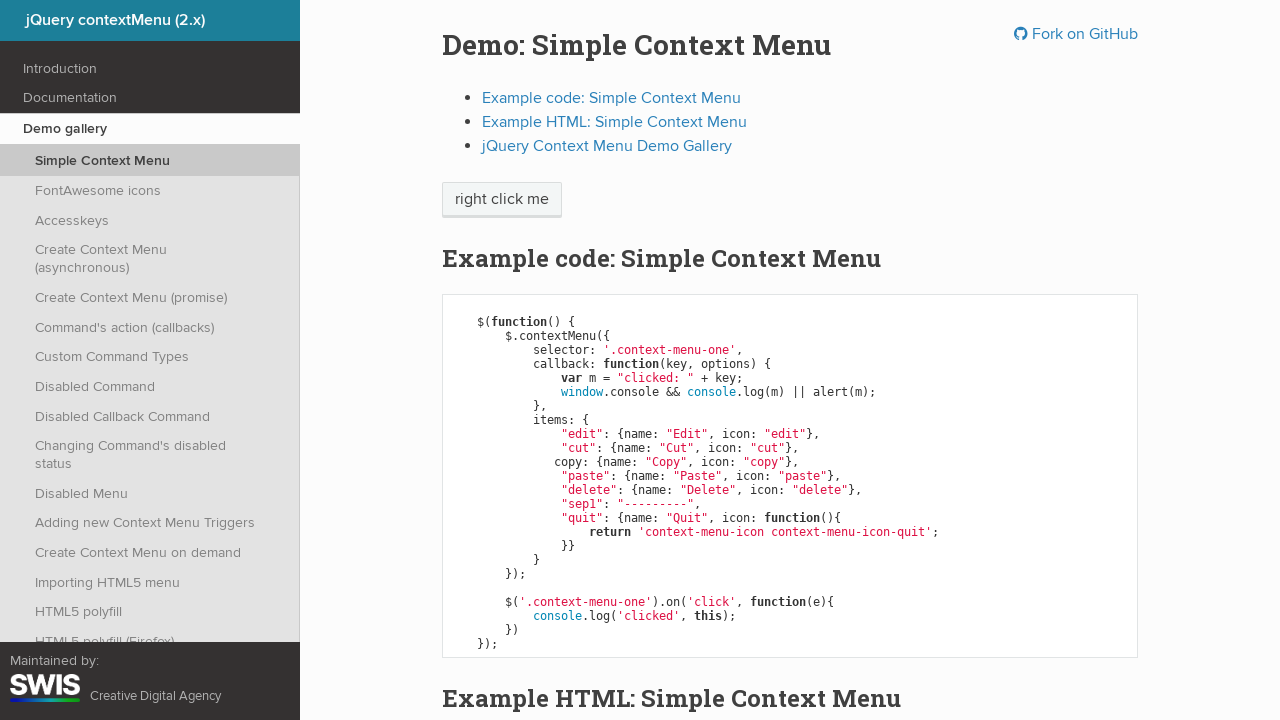

Right-clicked on 'right click me' button to open context menu at (502, 200) on //span[text()='right click me']
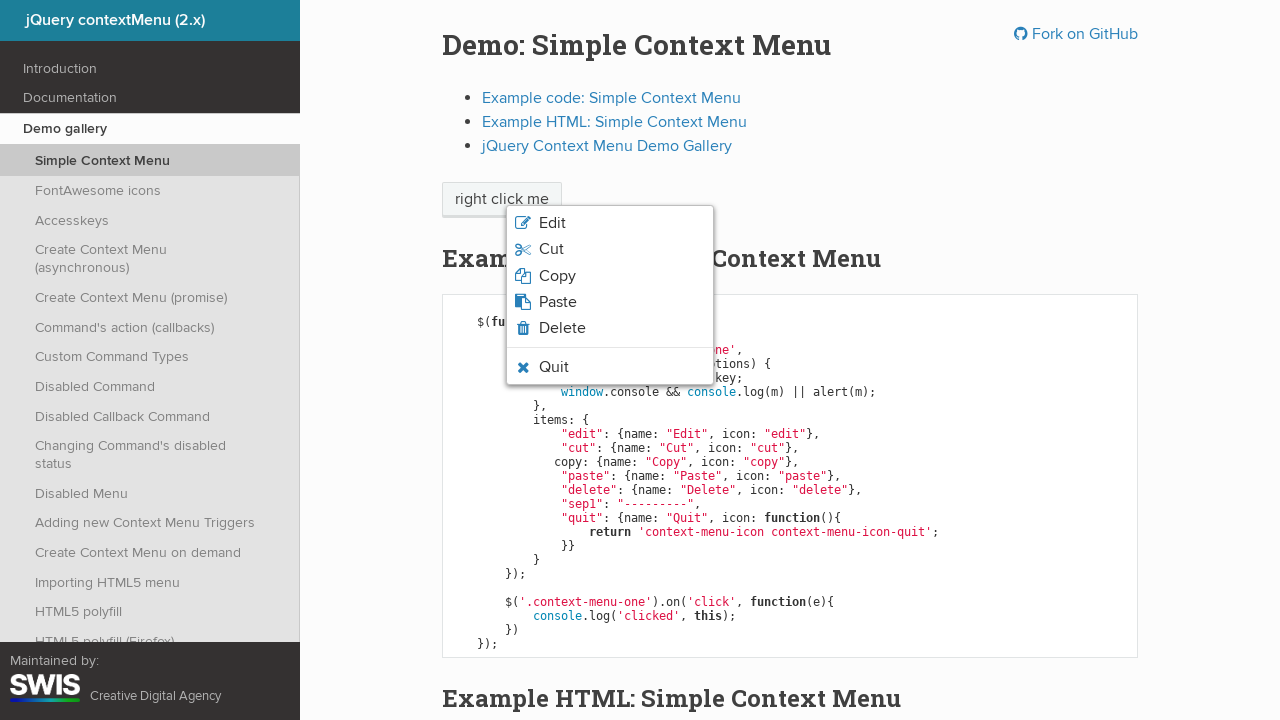

Clicked 'Copy' option from context menu at (557, 276) on xpath=//span[text()='Copy']
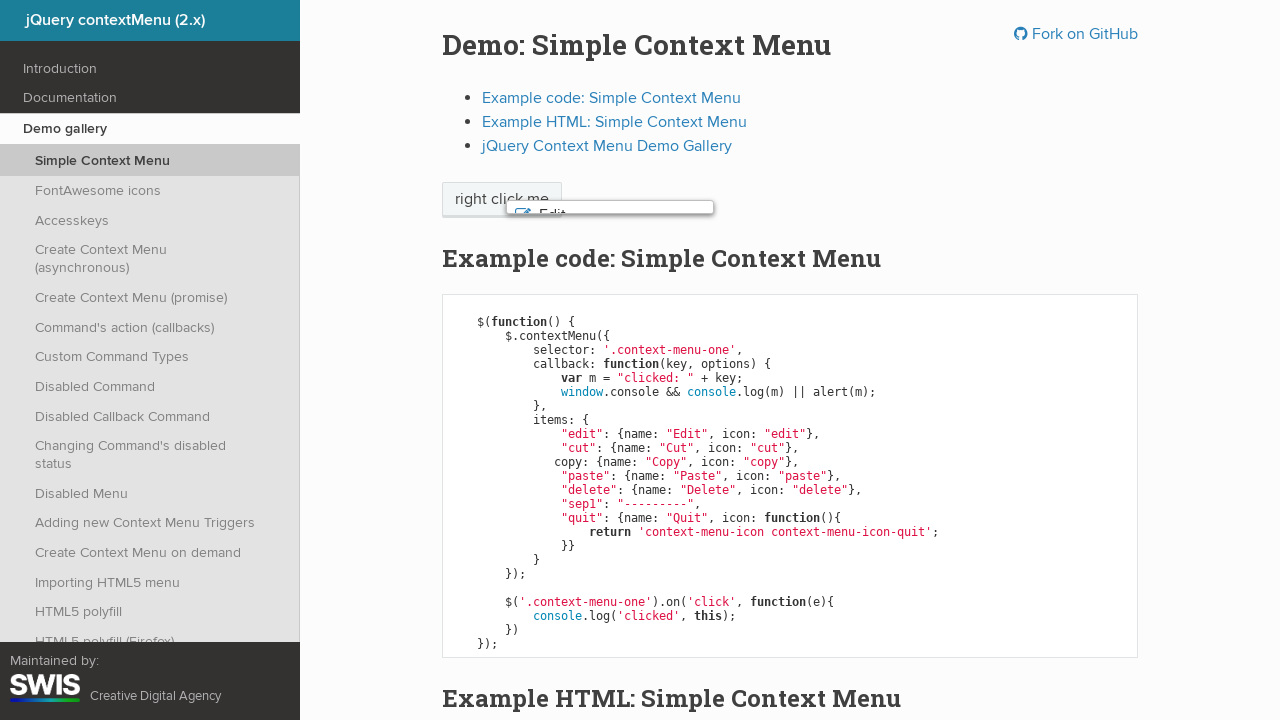

Set up dialog handler to accept alert
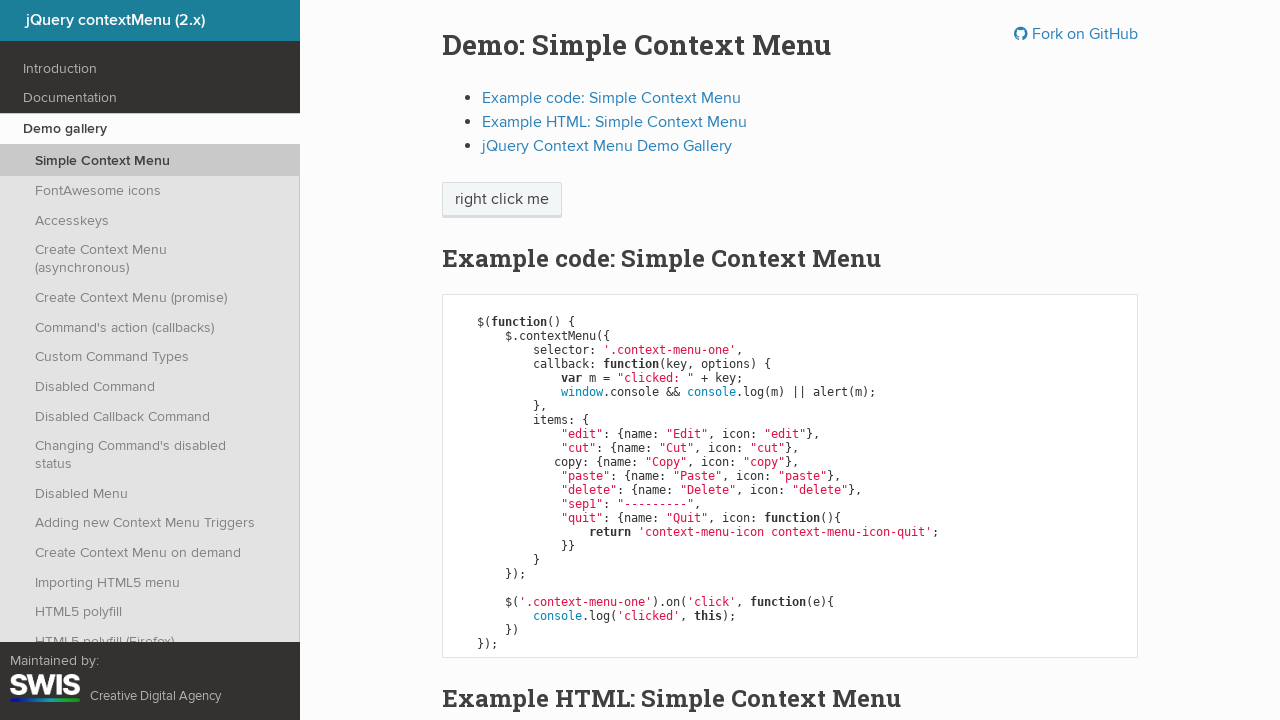

Waited for alert dialog to appear and be accepted
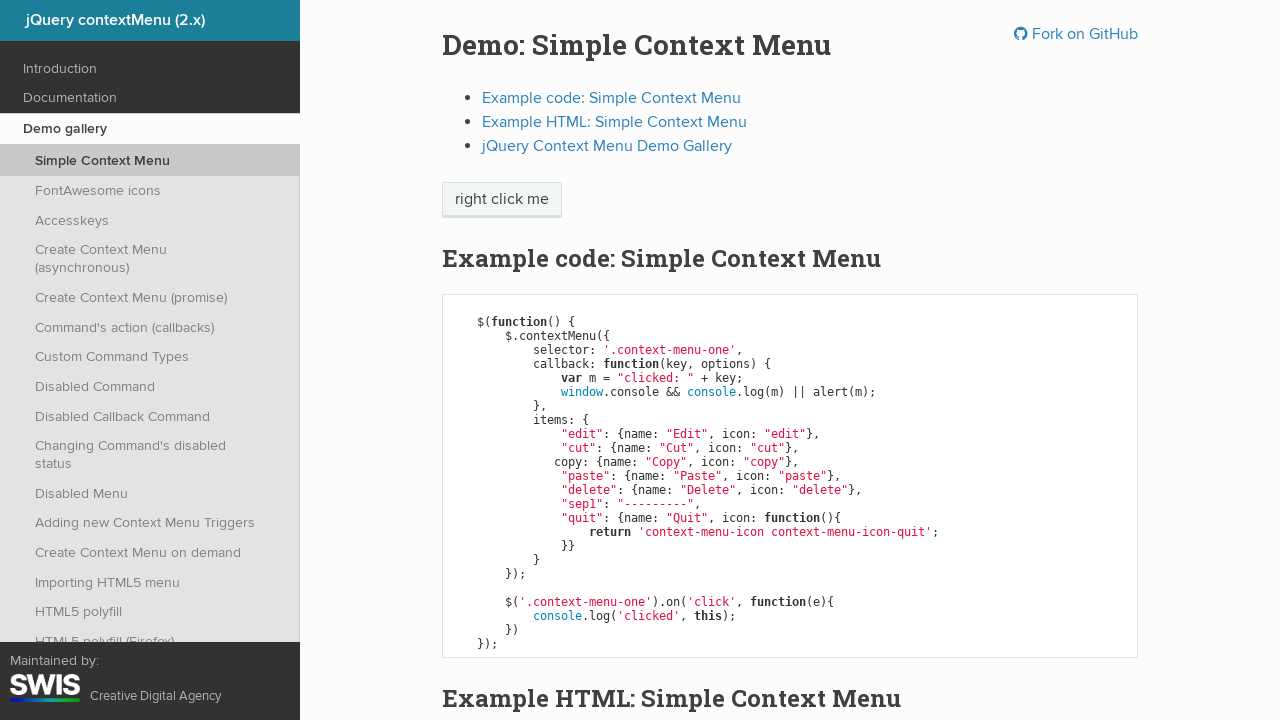

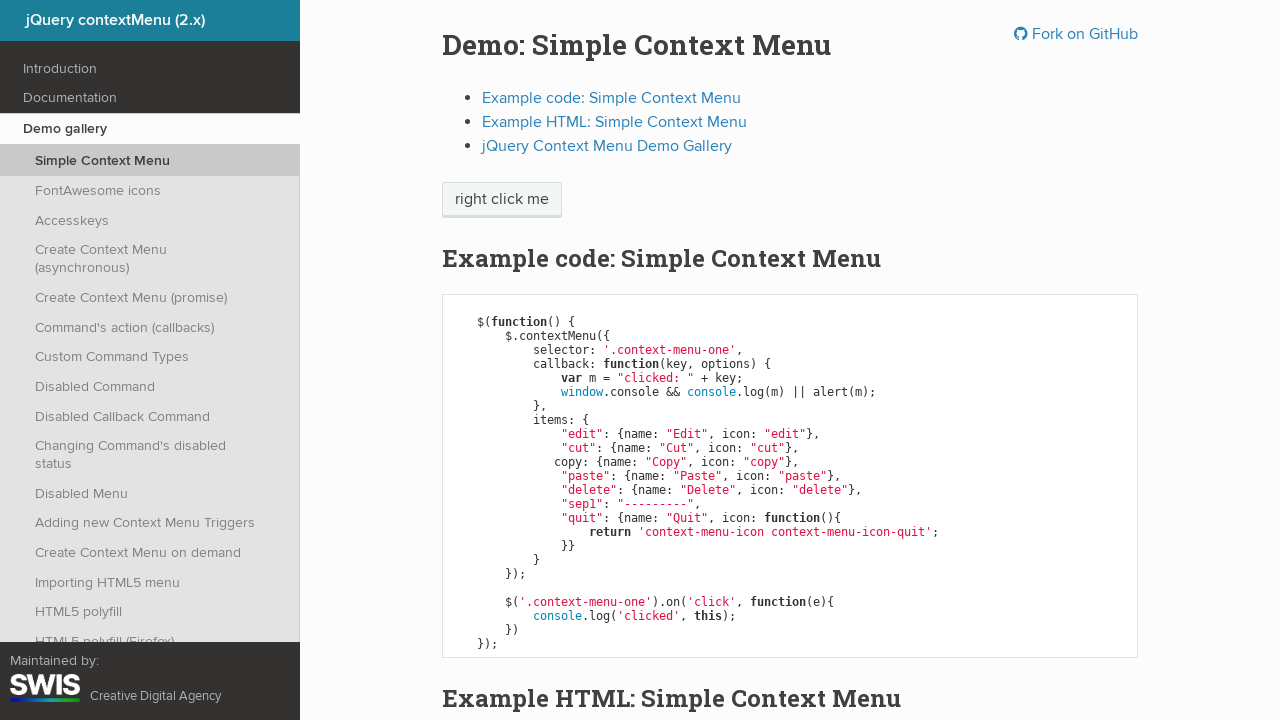